Opens the Barclays UK homepage in the browser

Starting URL: https://barclays.co.uk

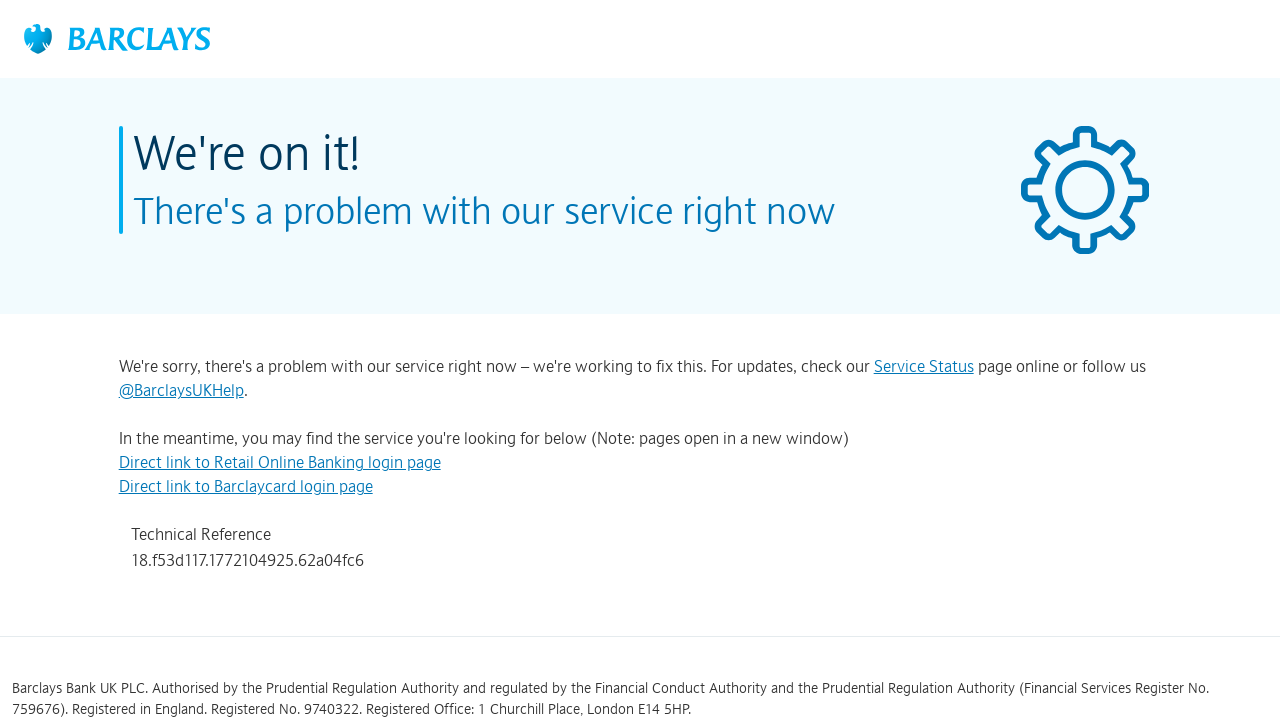

Navigated to Barclays UK homepage
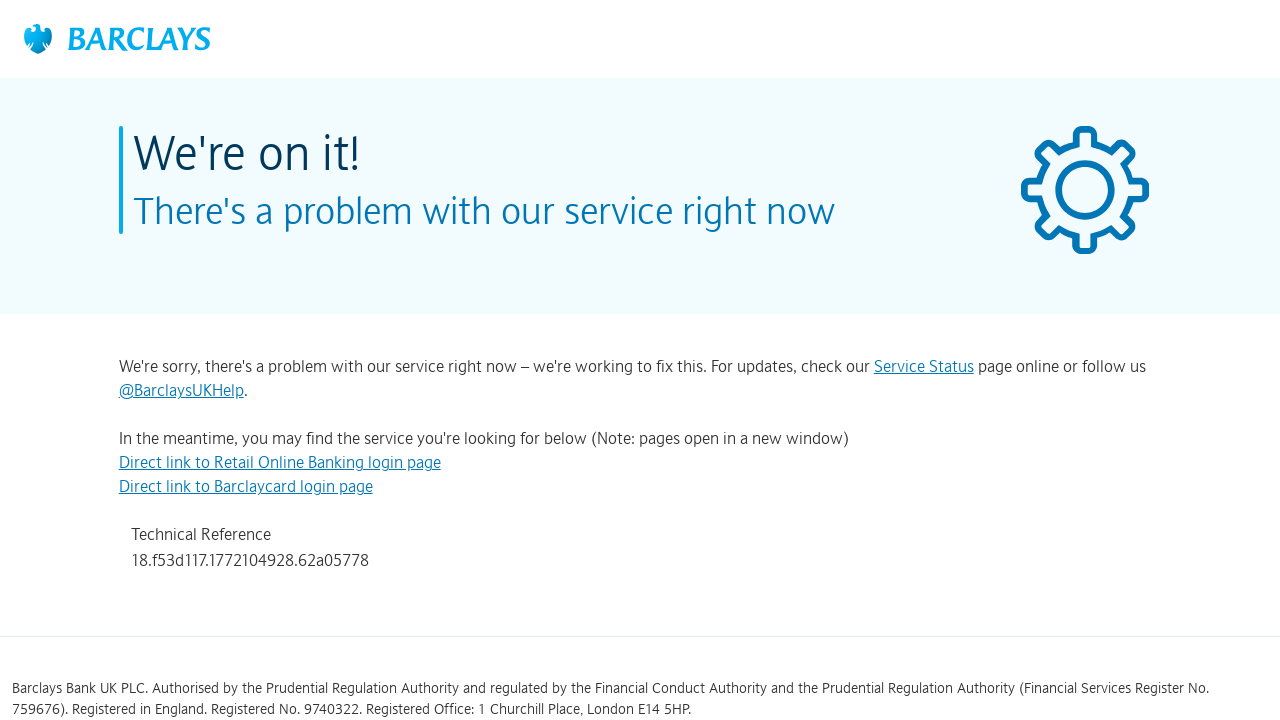

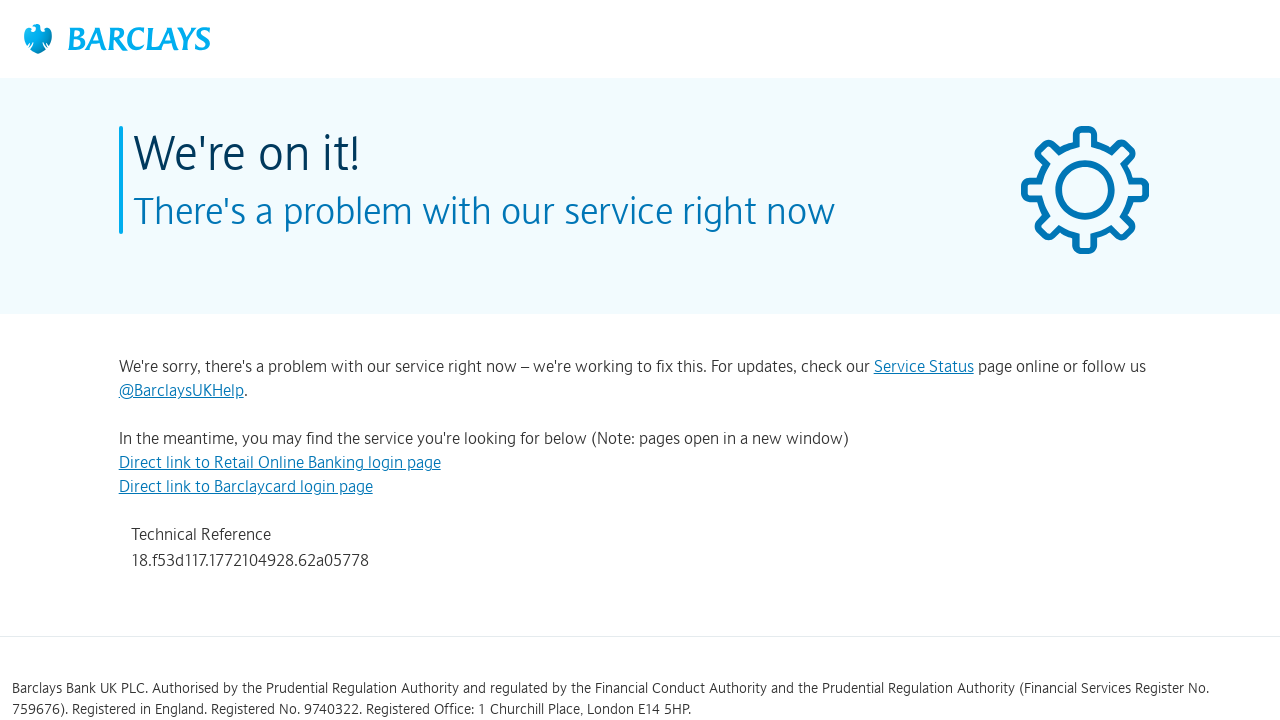